Tests that new todo items are appended to the bottom of the list by creating 3 items and verifying the count

Starting URL: https://demo.playwright.dev/todomvc

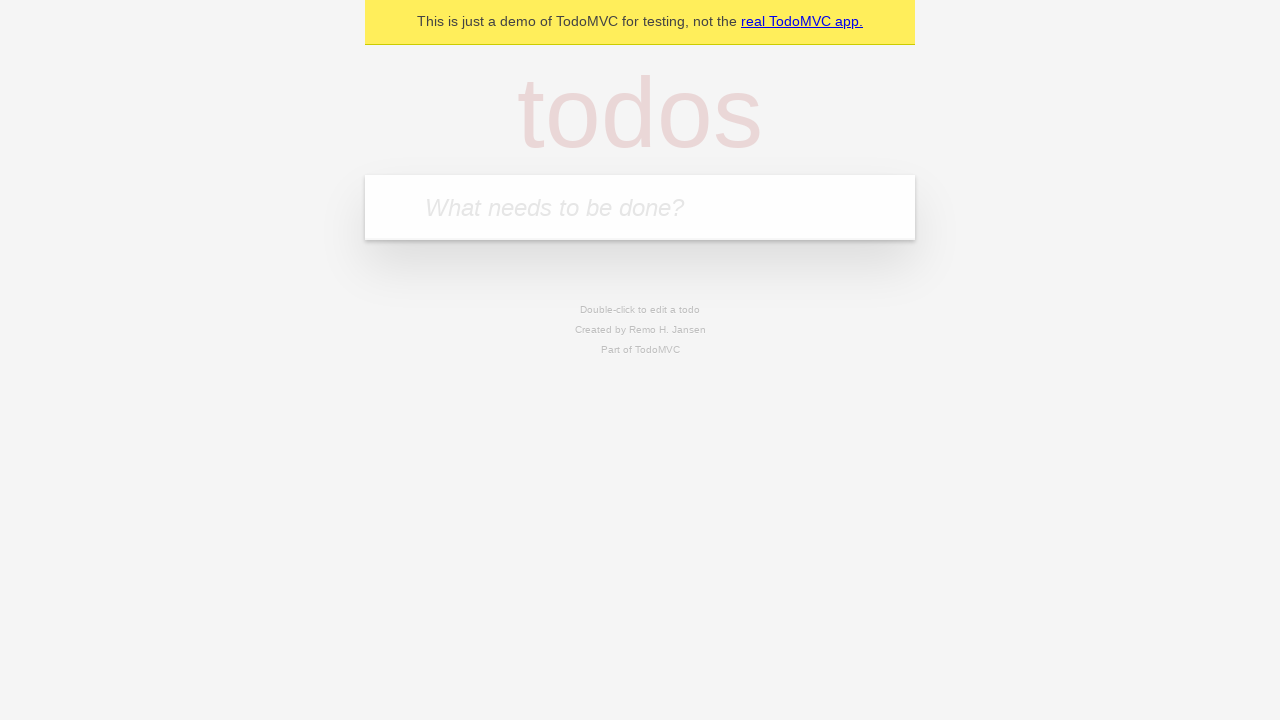

Filled todo input with 'buy some cheese' on internal:attr=[placeholder="What needs to be done?"i]
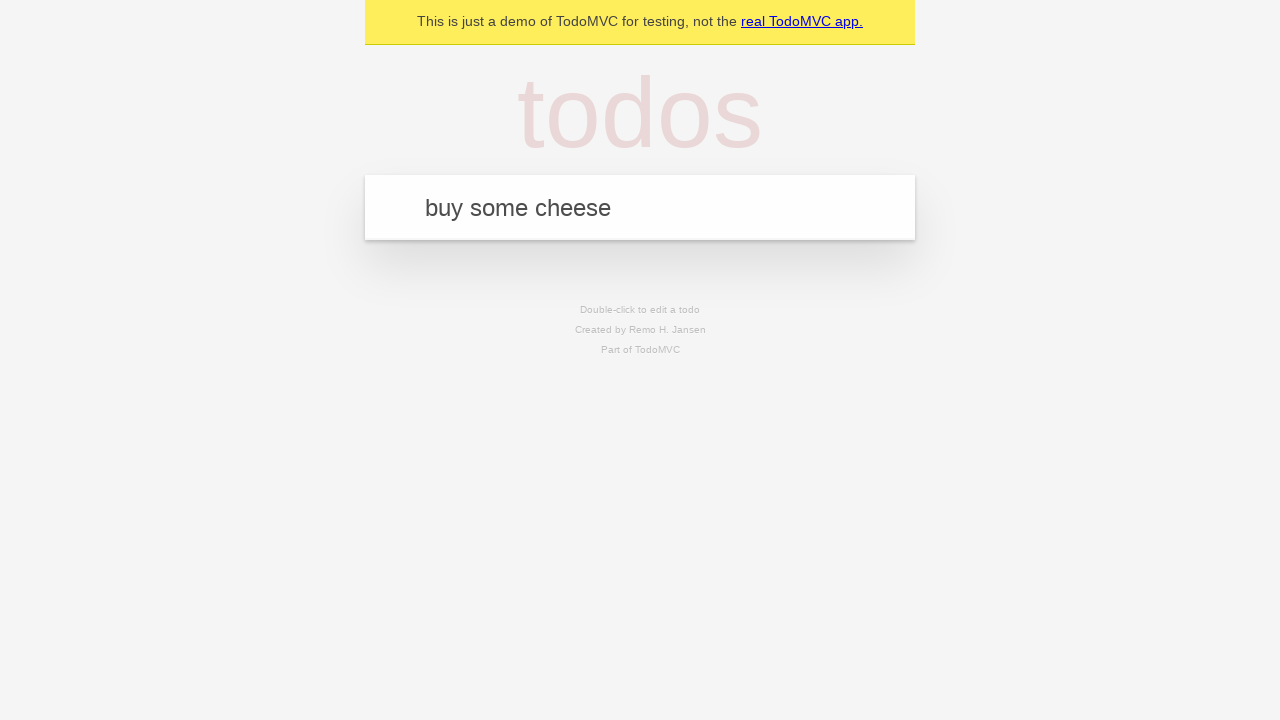

Pressed Enter to add todo item 'buy some cheese' on internal:attr=[placeholder="What needs to be done?"i]
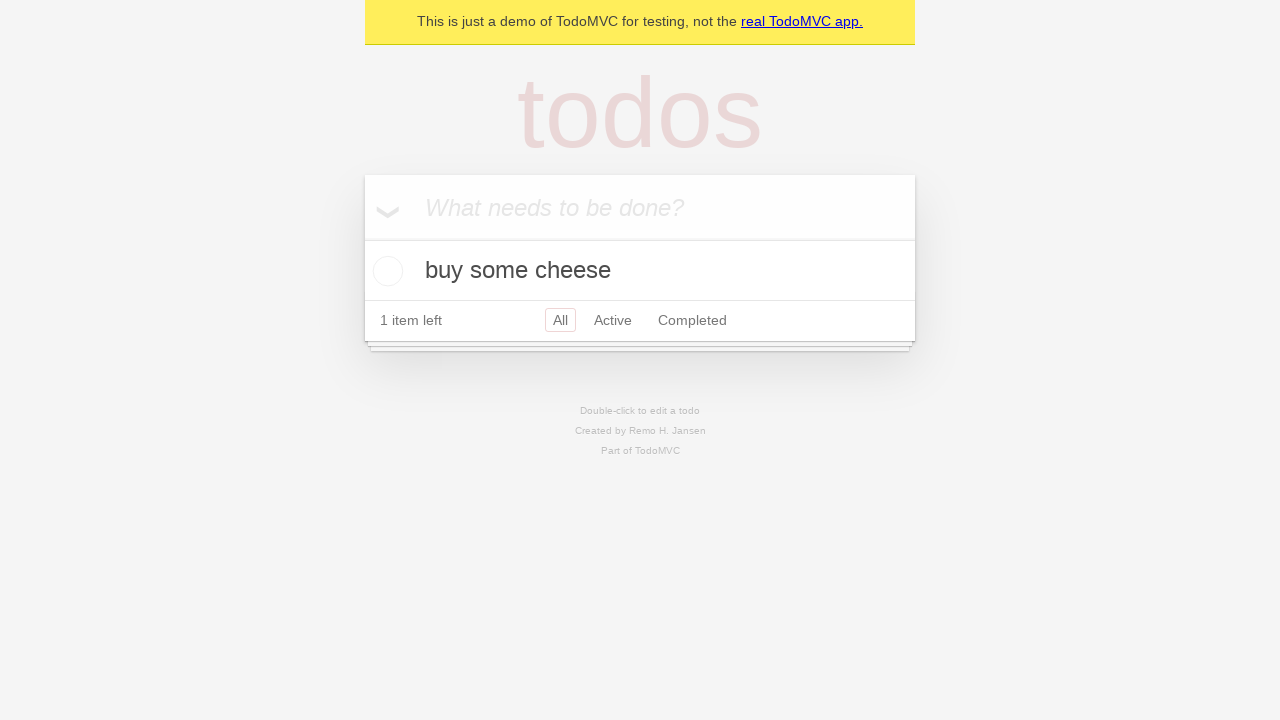

Filled todo input with 'feed the cat' on internal:attr=[placeholder="What needs to be done?"i]
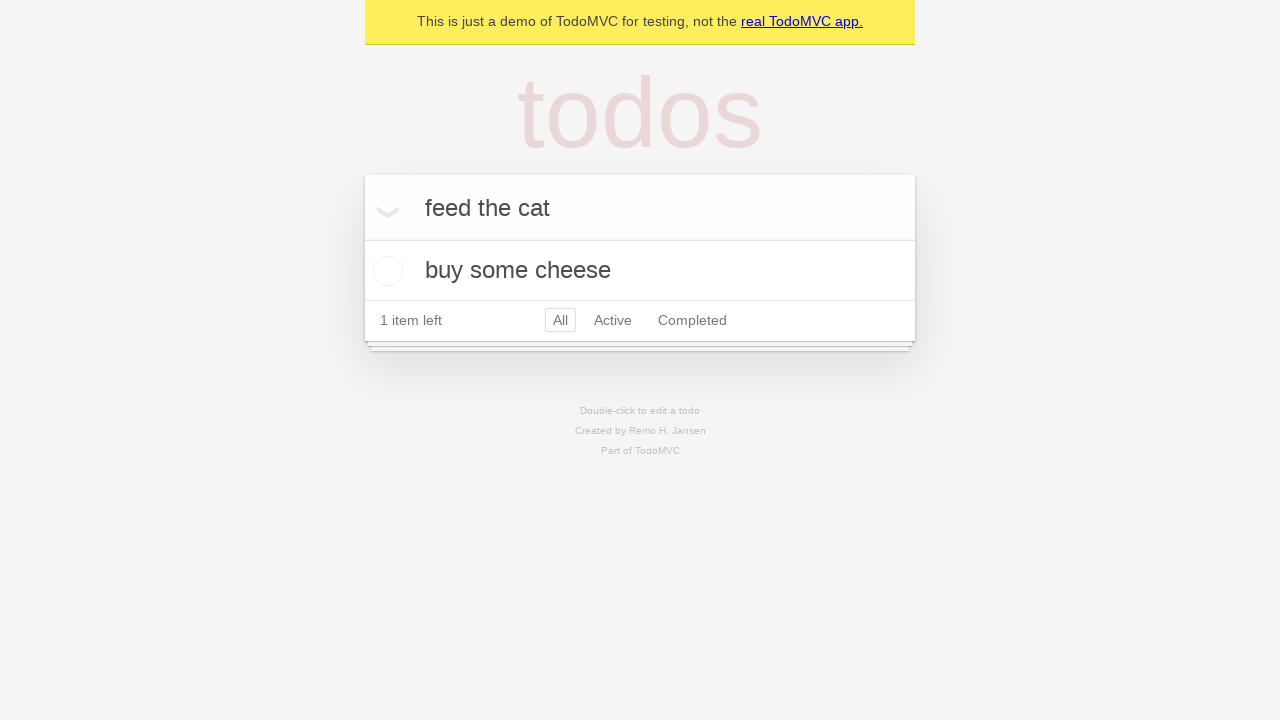

Pressed Enter to add todo item 'feed the cat' on internal:attr=[placeholder="What needs to be done?"i]
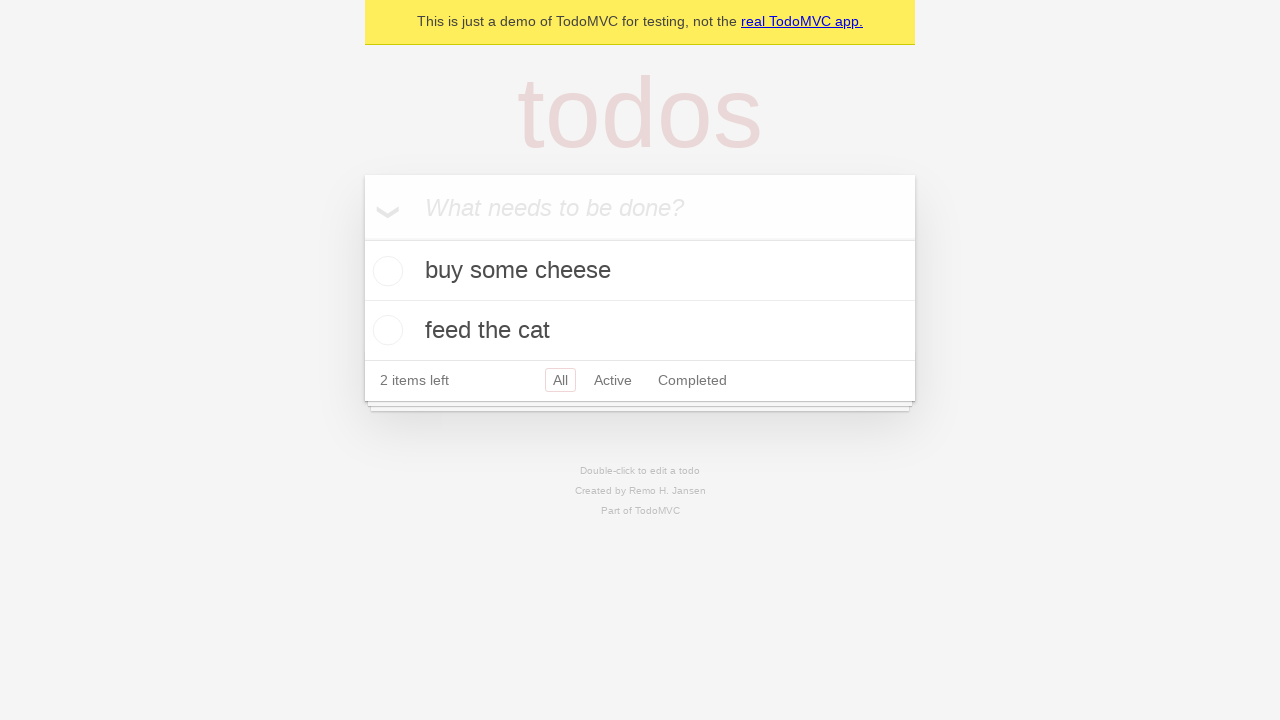

Filled todo input with 'book a doctors appointment' on internal:attr=[placeholder="What needs to be done?"i]
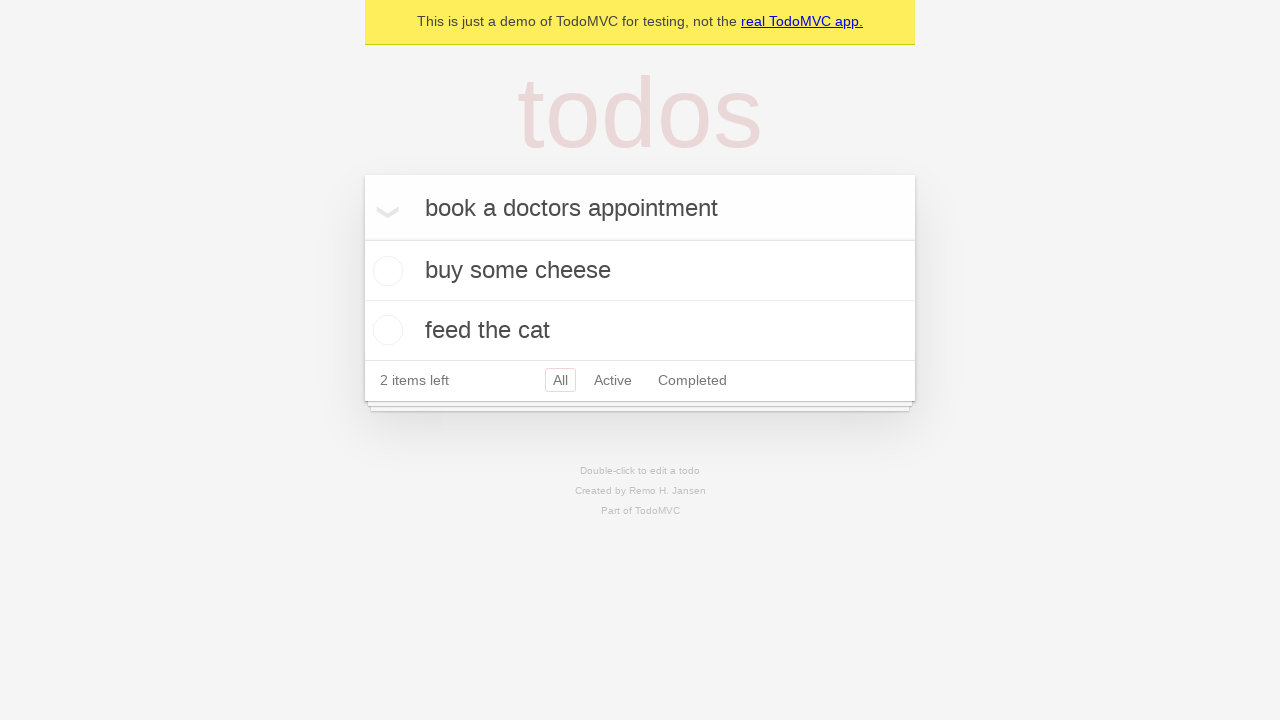

Pressed Enter to add todo item 'book a doctors appointment' on internal:attr=[placeholder="What needs to be done?"i]
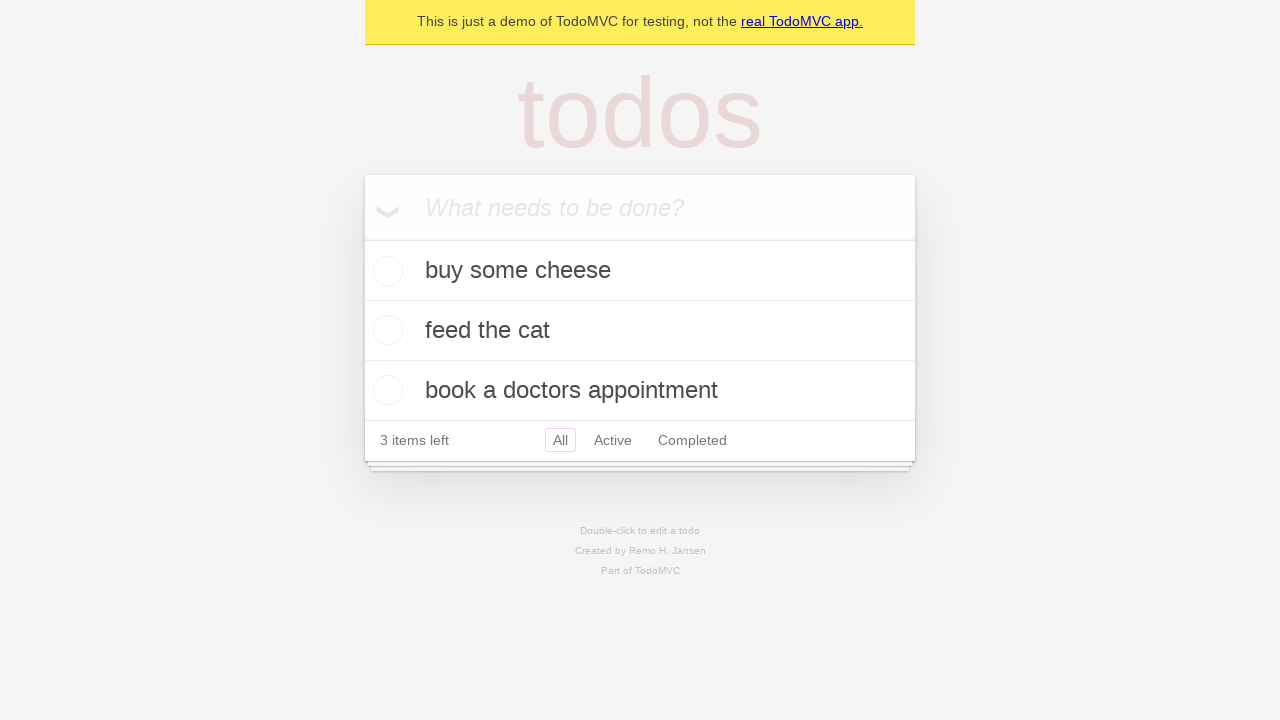

Verified that '3 items left' text is visible
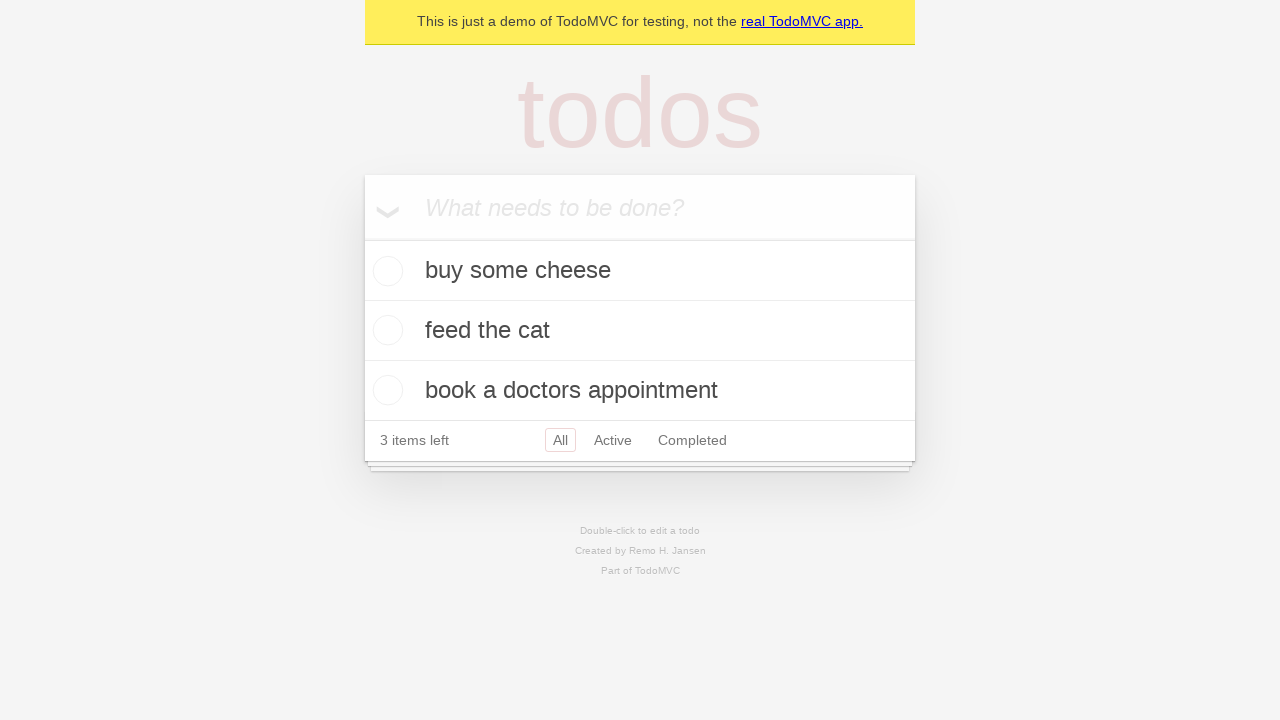

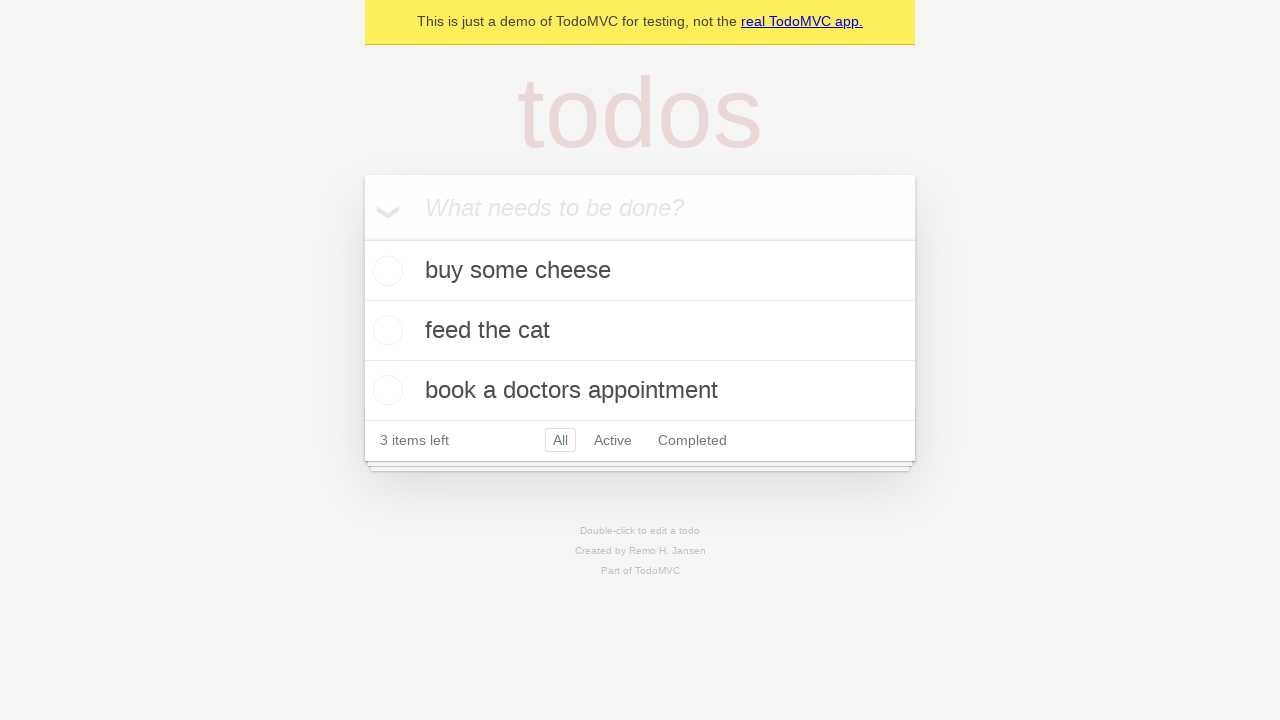